Solves a math problem by extracting a value from the page, calculating the result, filling a form with the answer, and selecting checkboxes before submitting

Starting URL: http://suninjuly.github.io/math.html

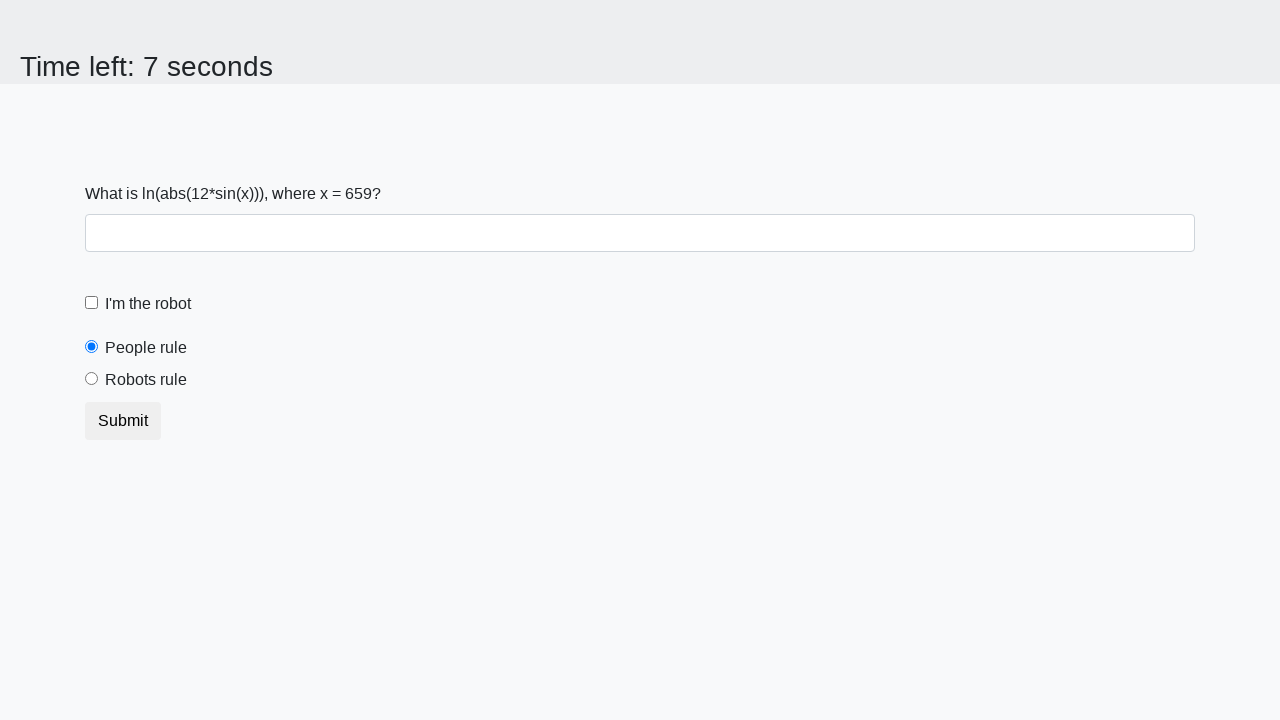

Located the input_value element
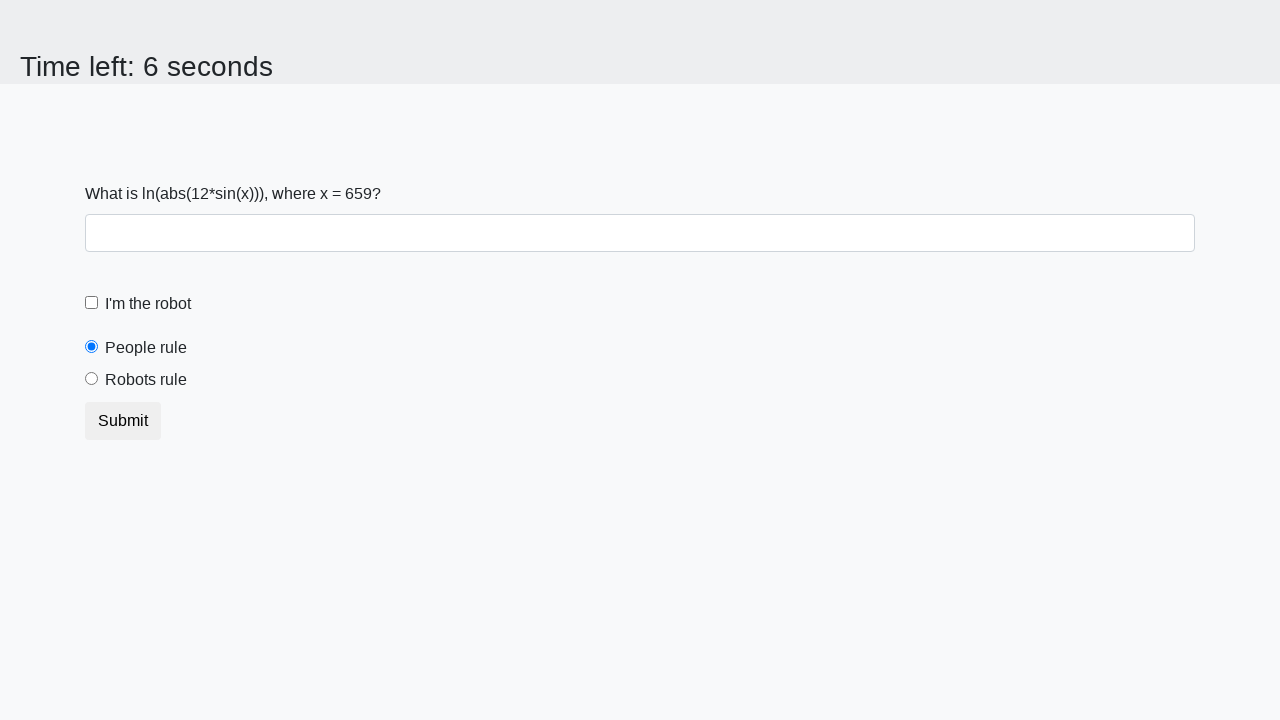

Extracted X value from the page
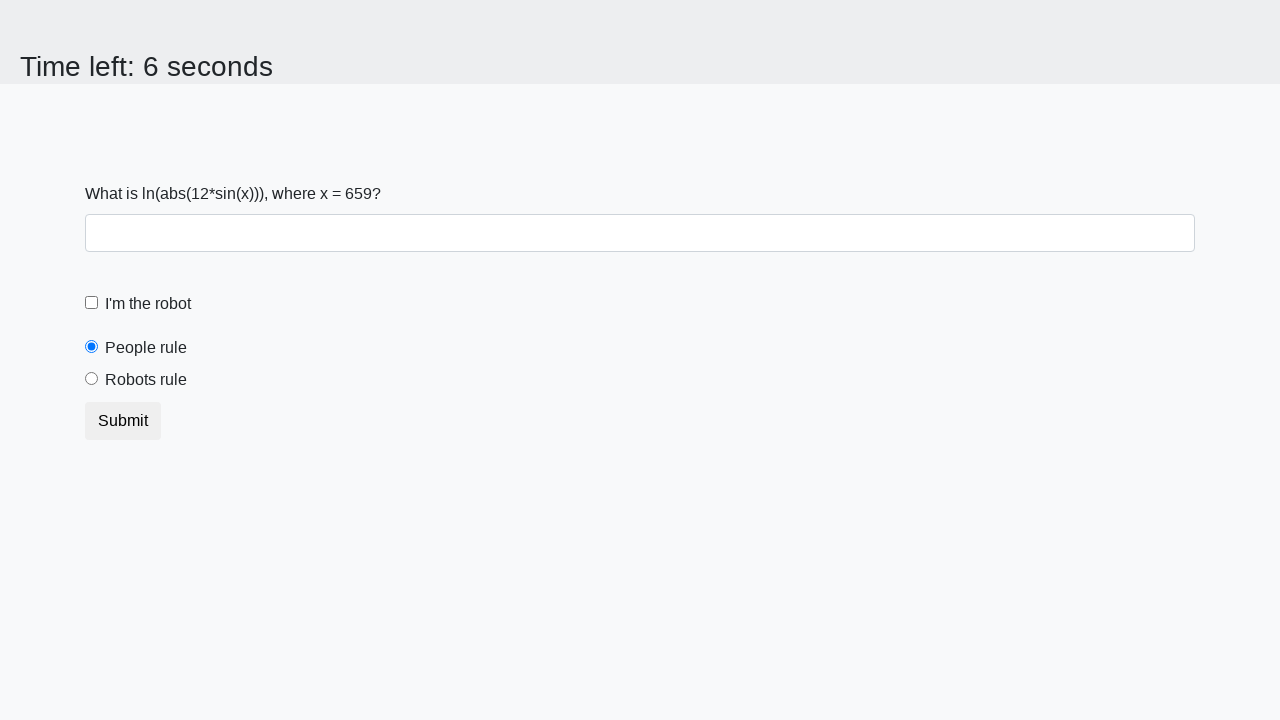

Calculated the result using the math formula
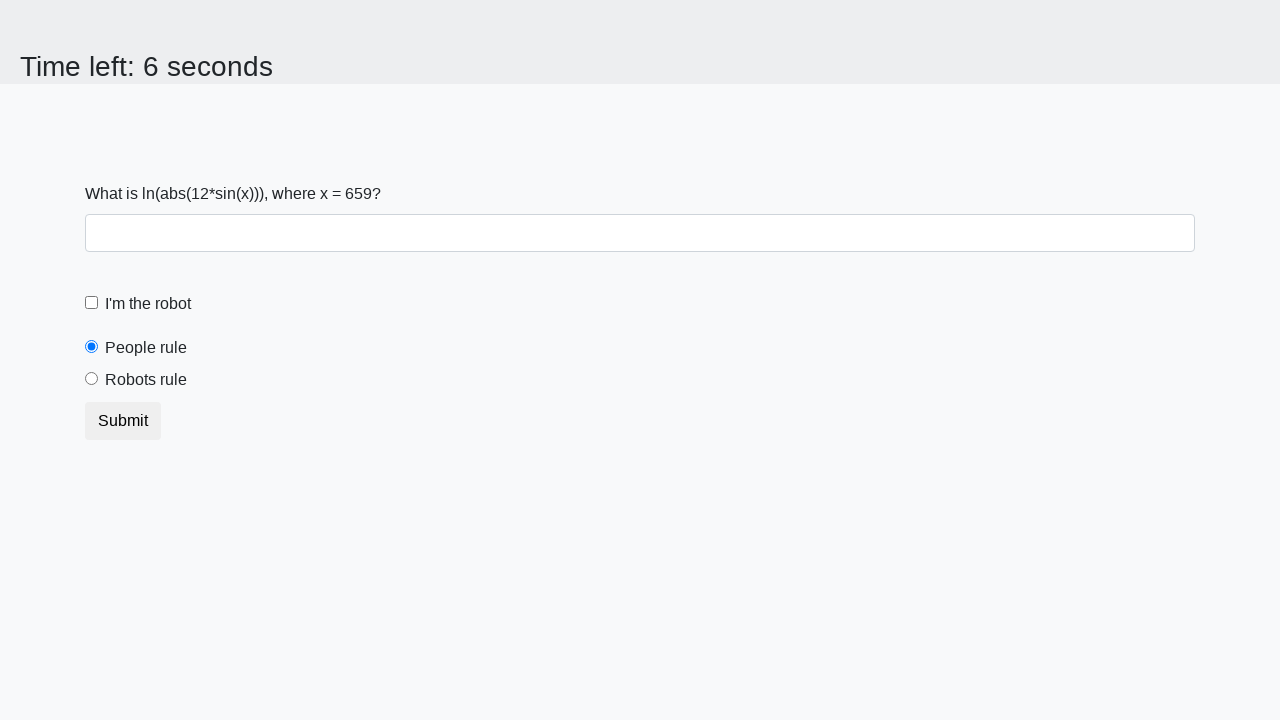

Filled answer field with calculated result on #answer
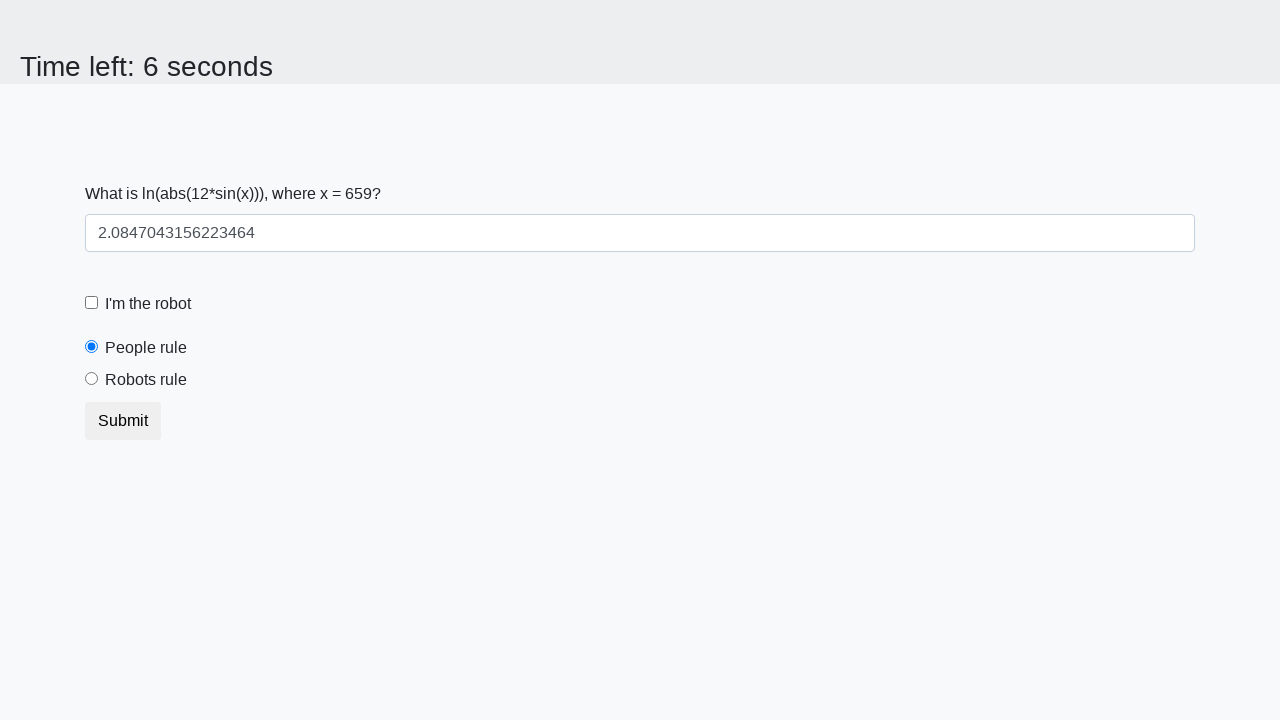

Clicked the robot checkbox at (92, 303) on #robotCheckbox
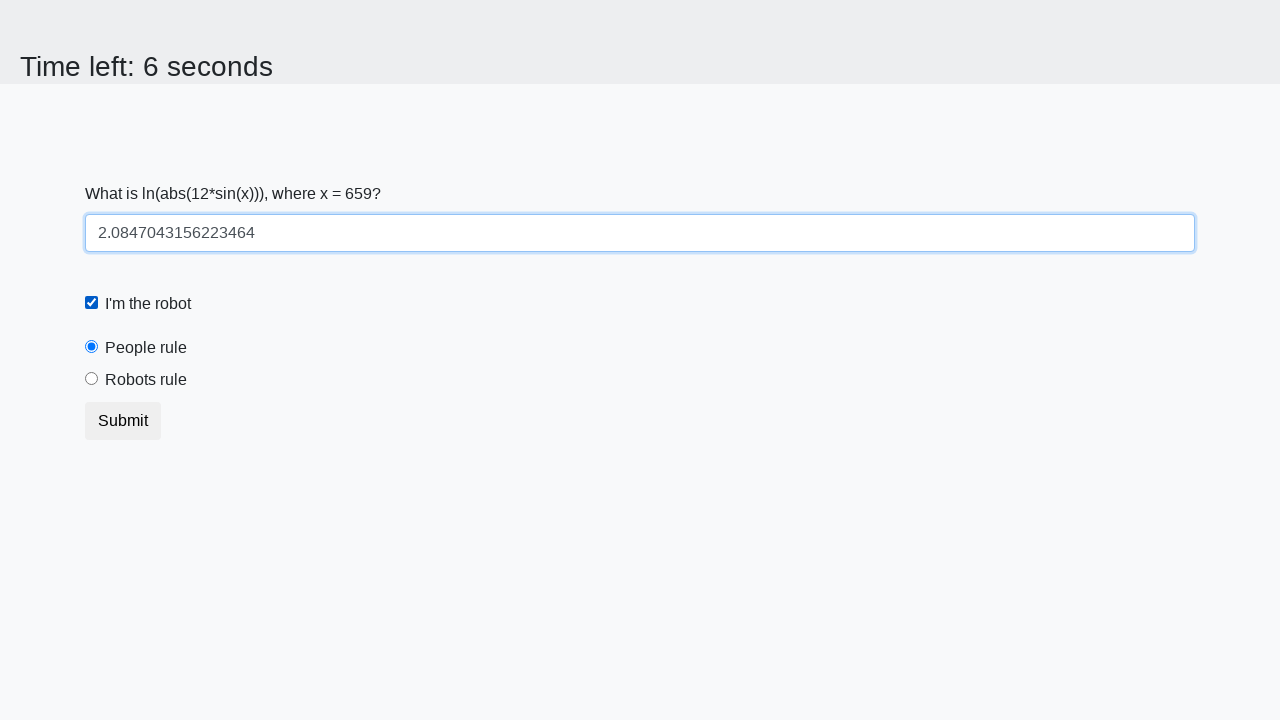

Selected the robots rule radio button at (92, 379) on #robotsRule
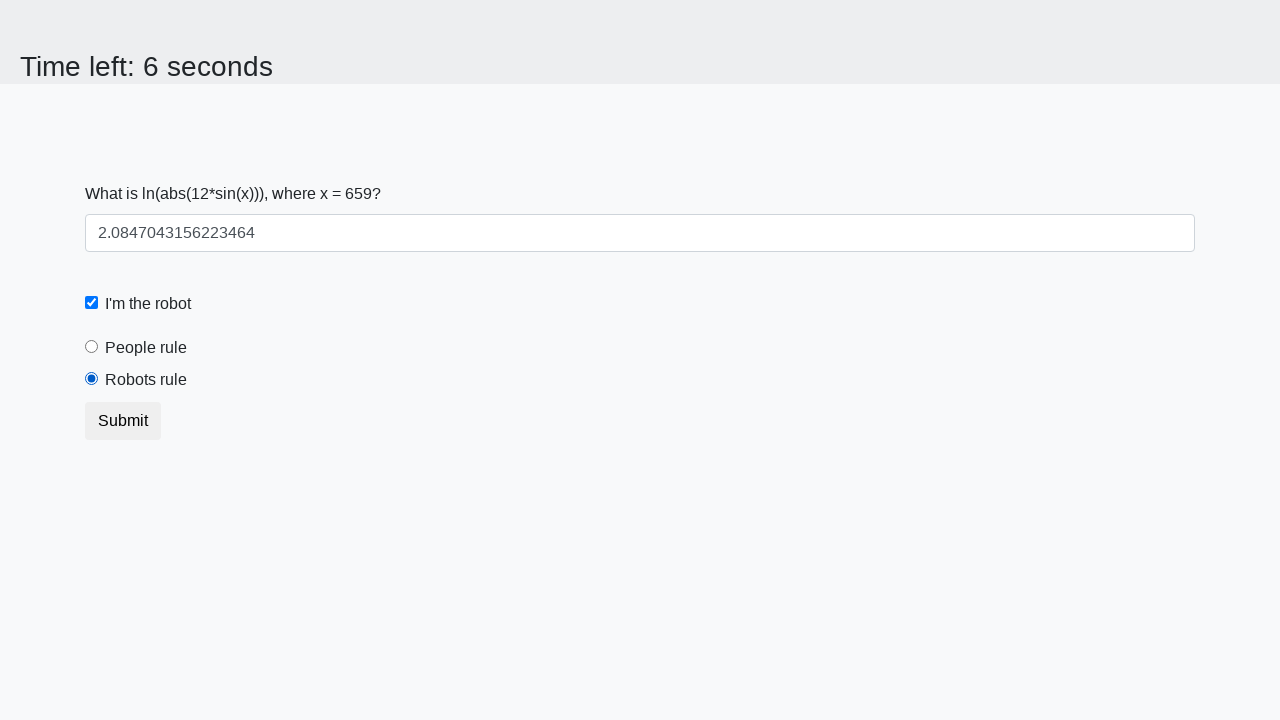

Clicked the submit button at (123, 421) on button[type="submit"]
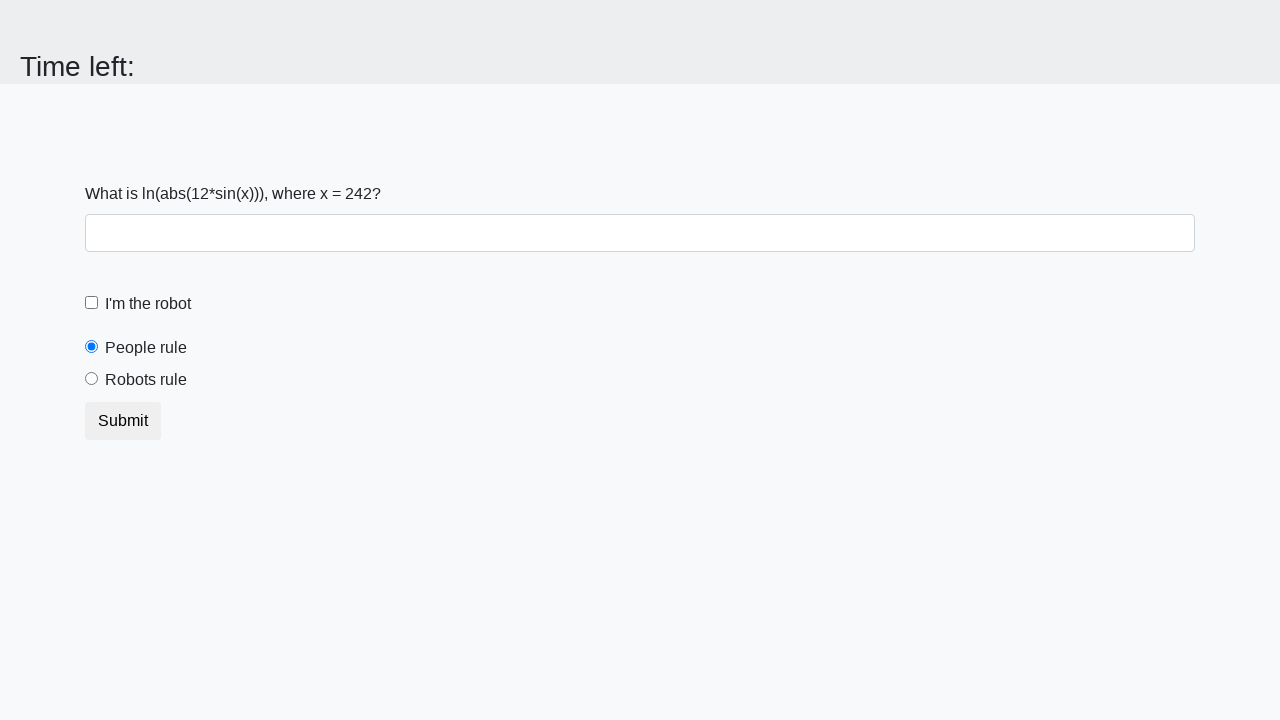

Waited for result page to load
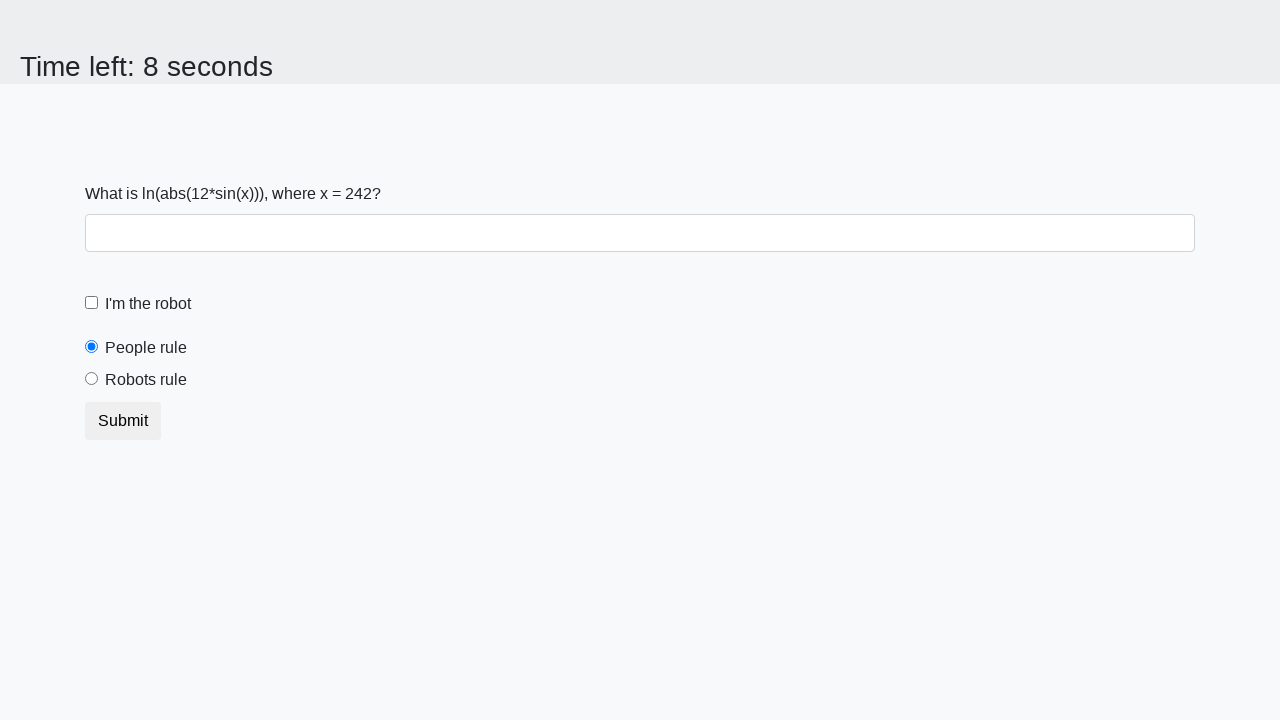

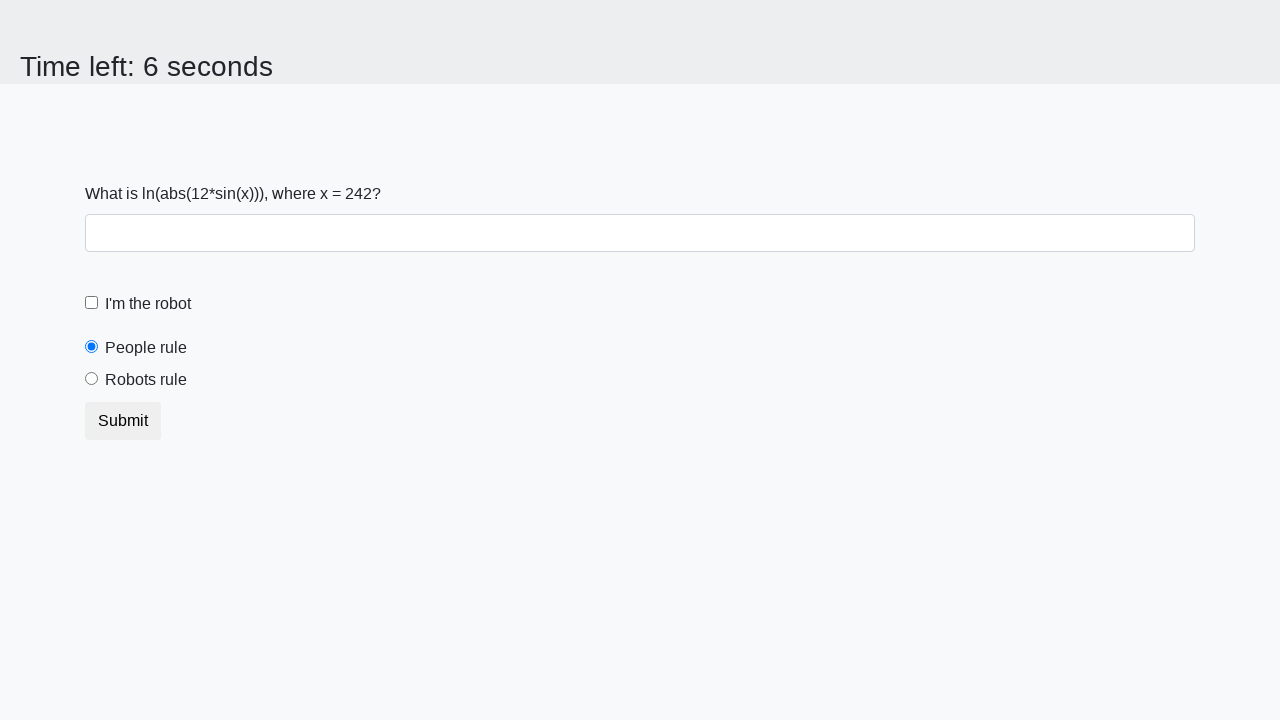